Tests that the navbar and header hide when scrolling down and reappear when scrolling up

Starting URL: https://quran.com/76

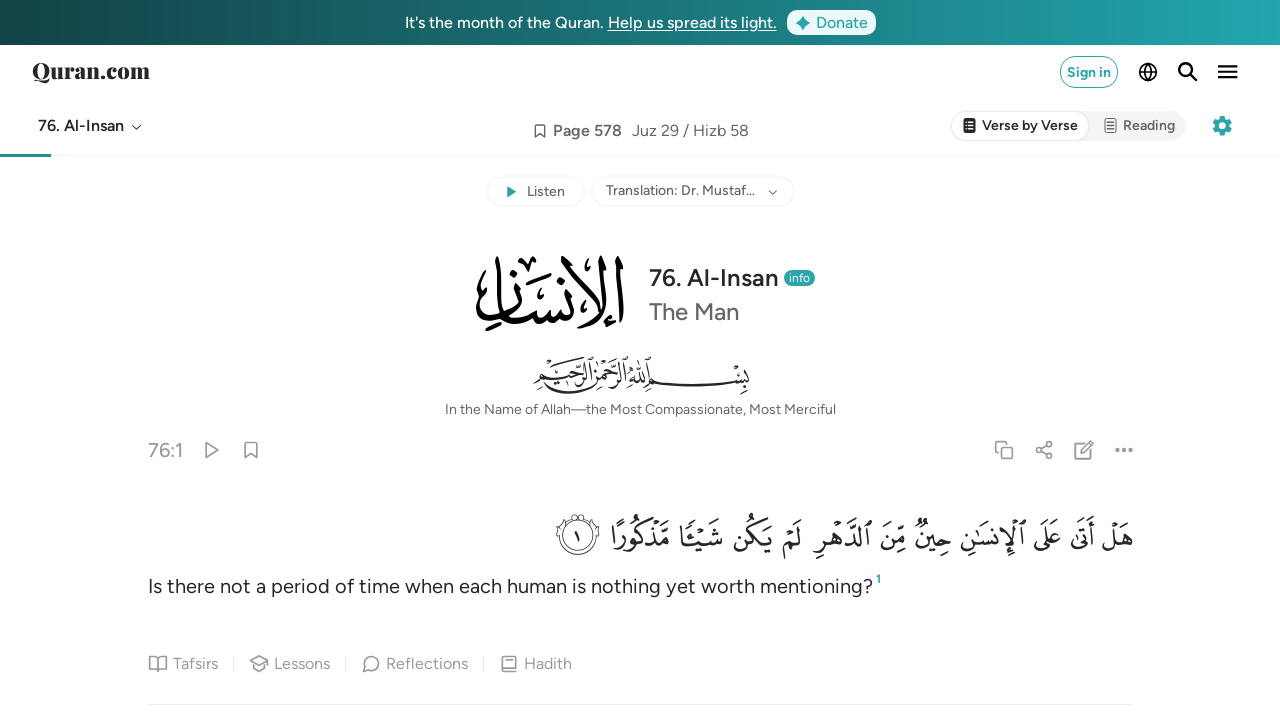

Navigated to https://quran.com/76
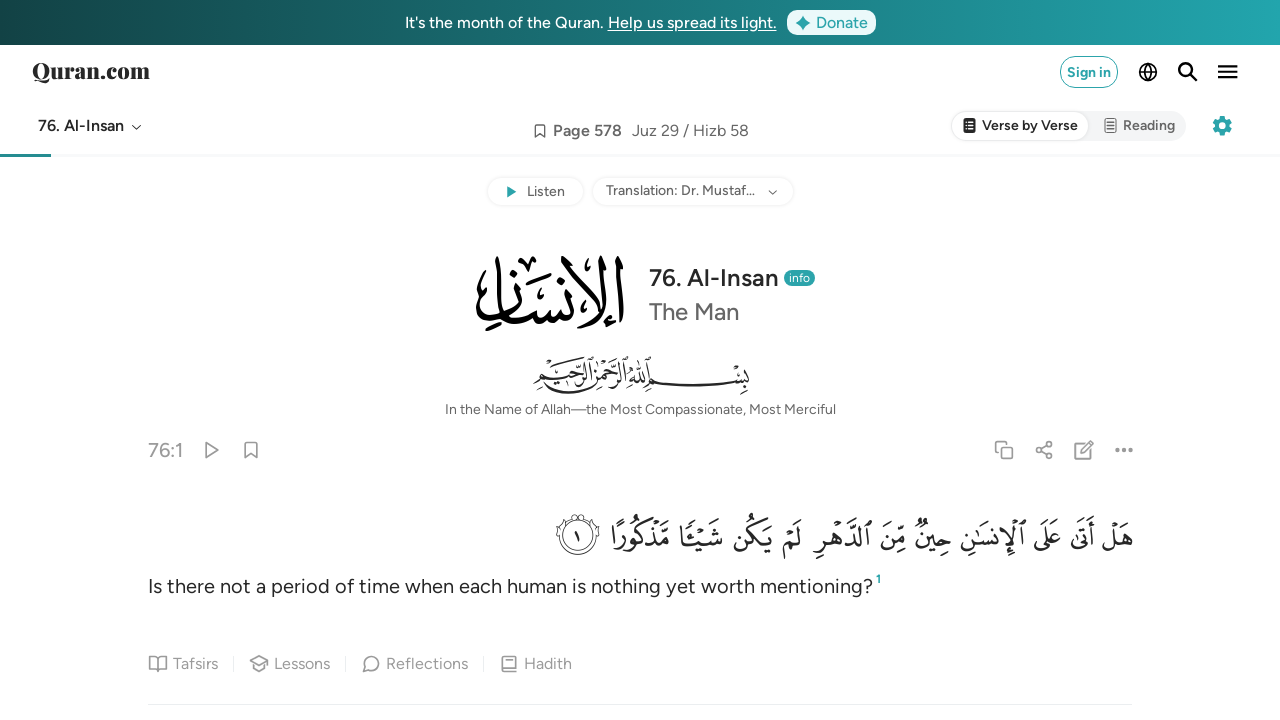

Located navbar element by test id
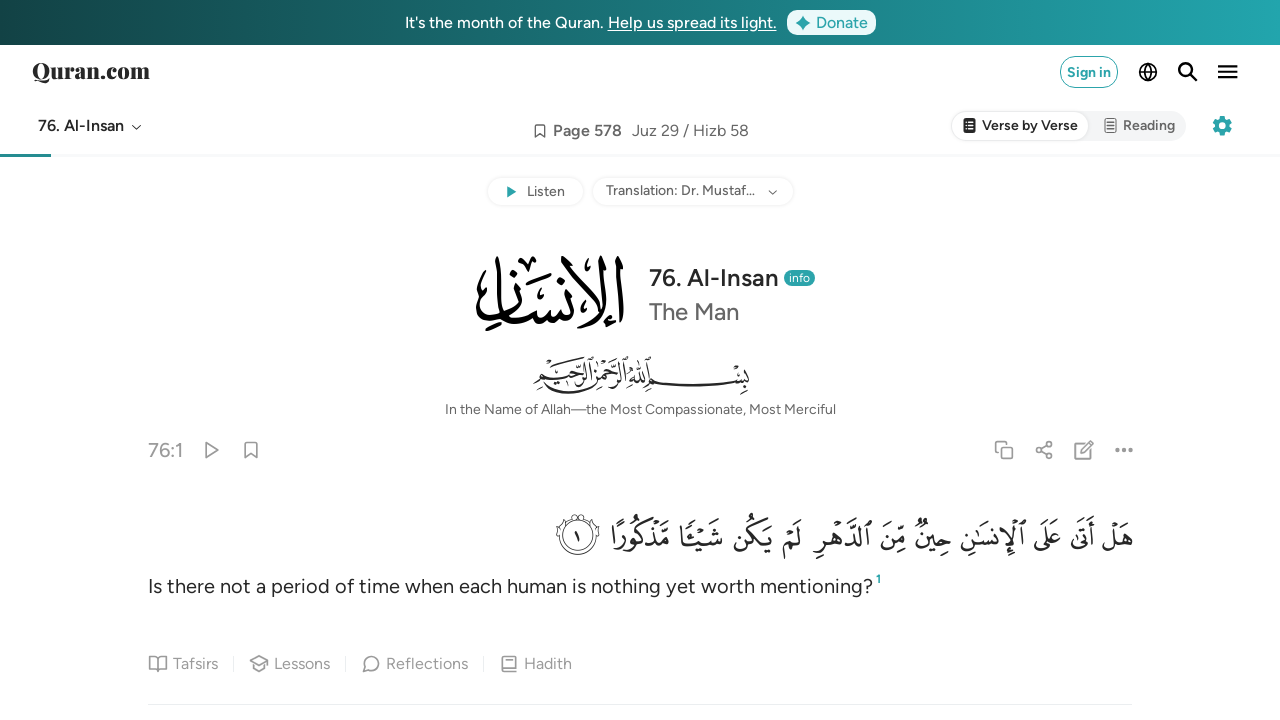

Located header element by test id
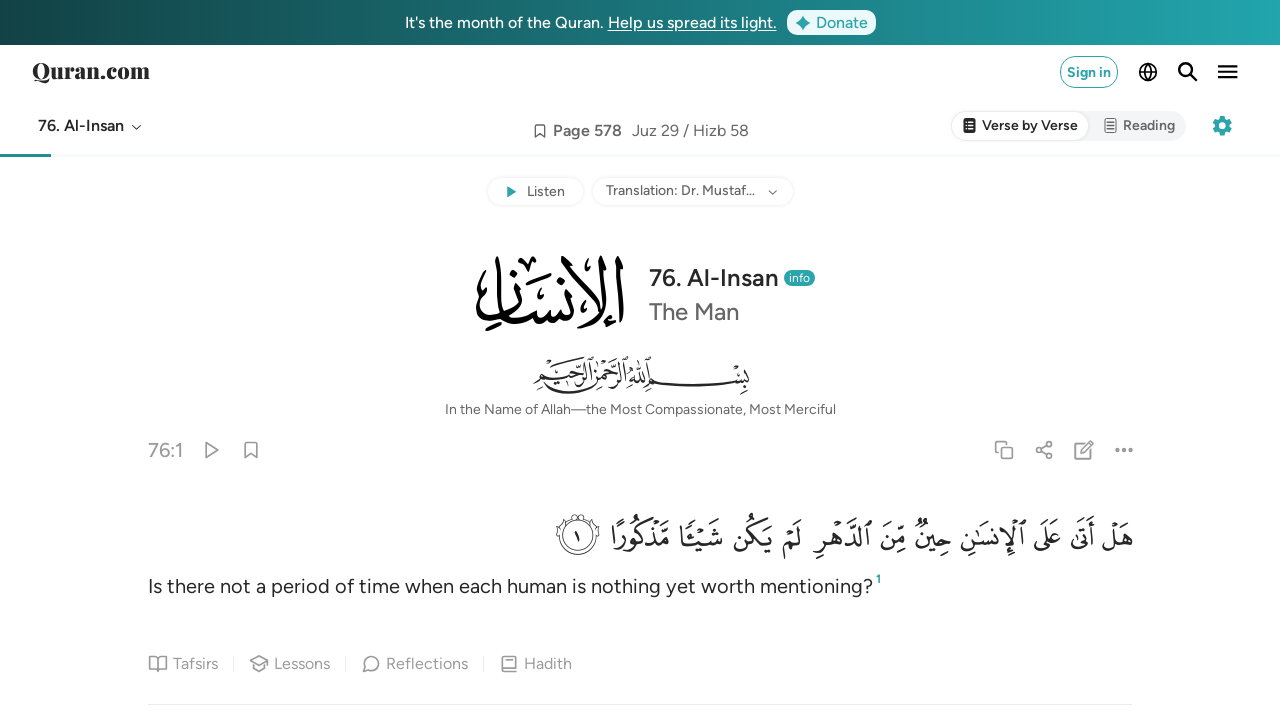

Verified navbar is initially visible
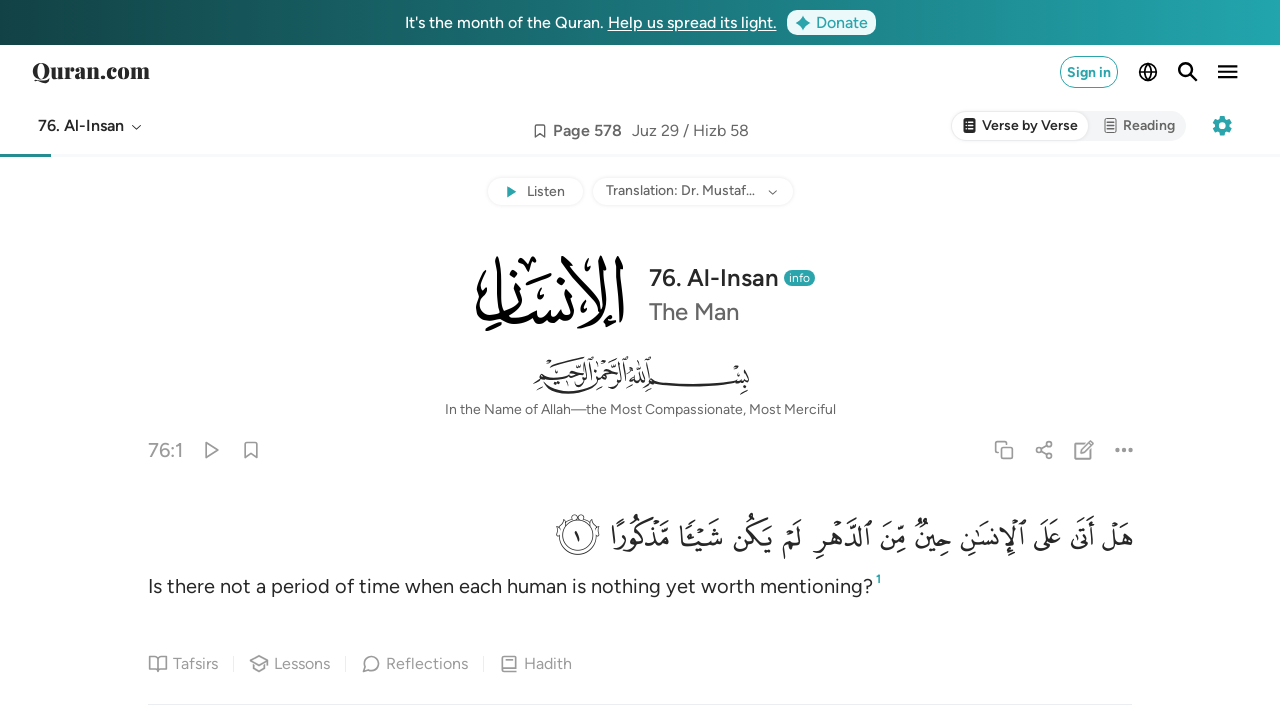

Verified header is initially visible
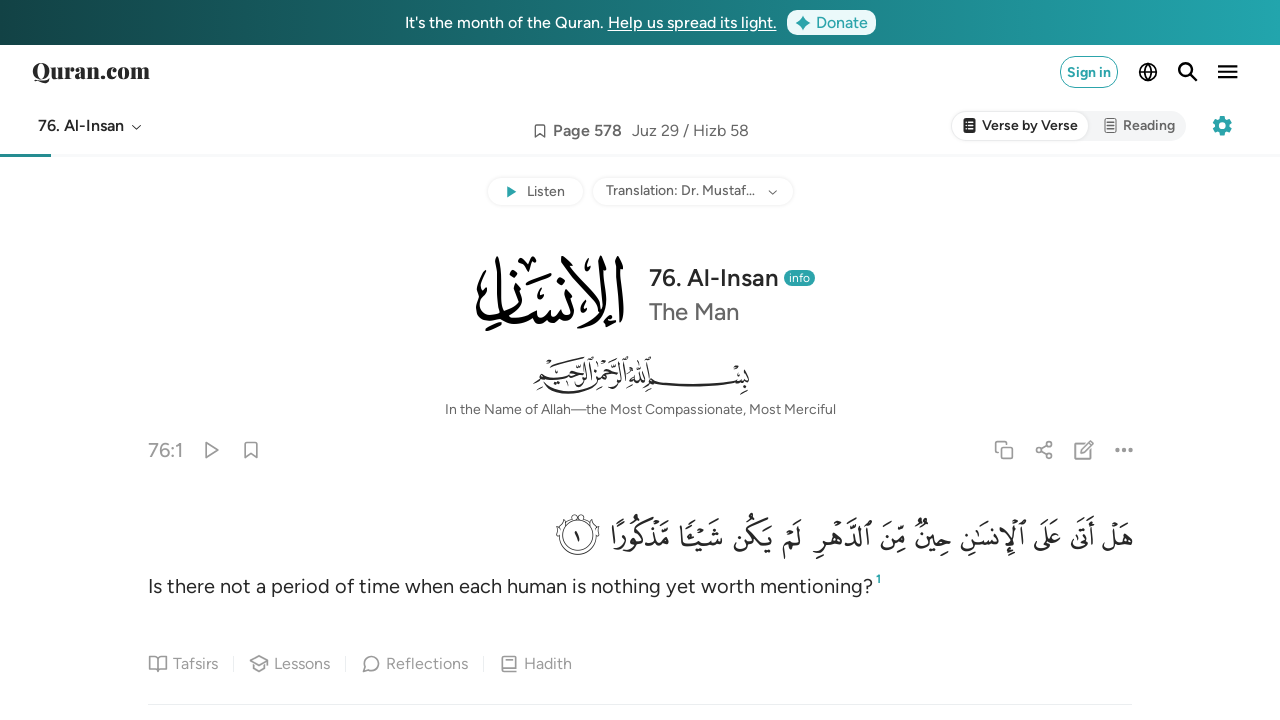

Scrolled down 200 pixels to trigger navbar and header hide
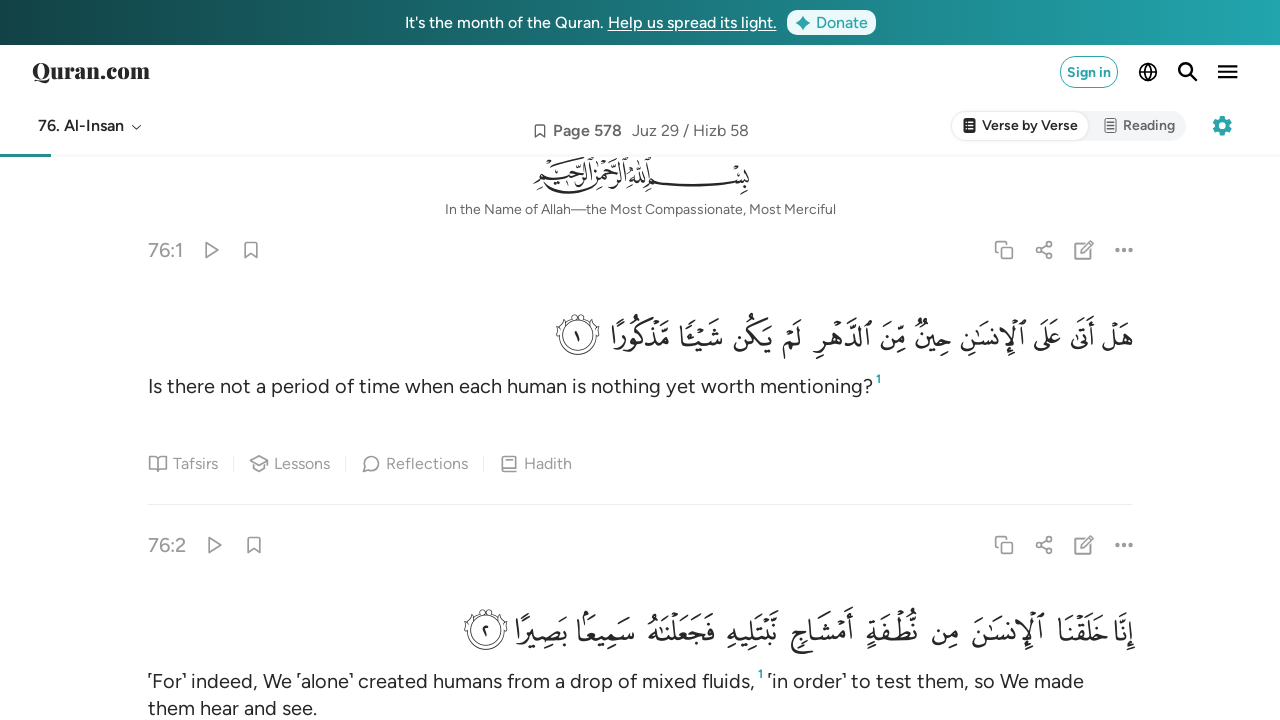

Waited 500ms for navbar and header to hide
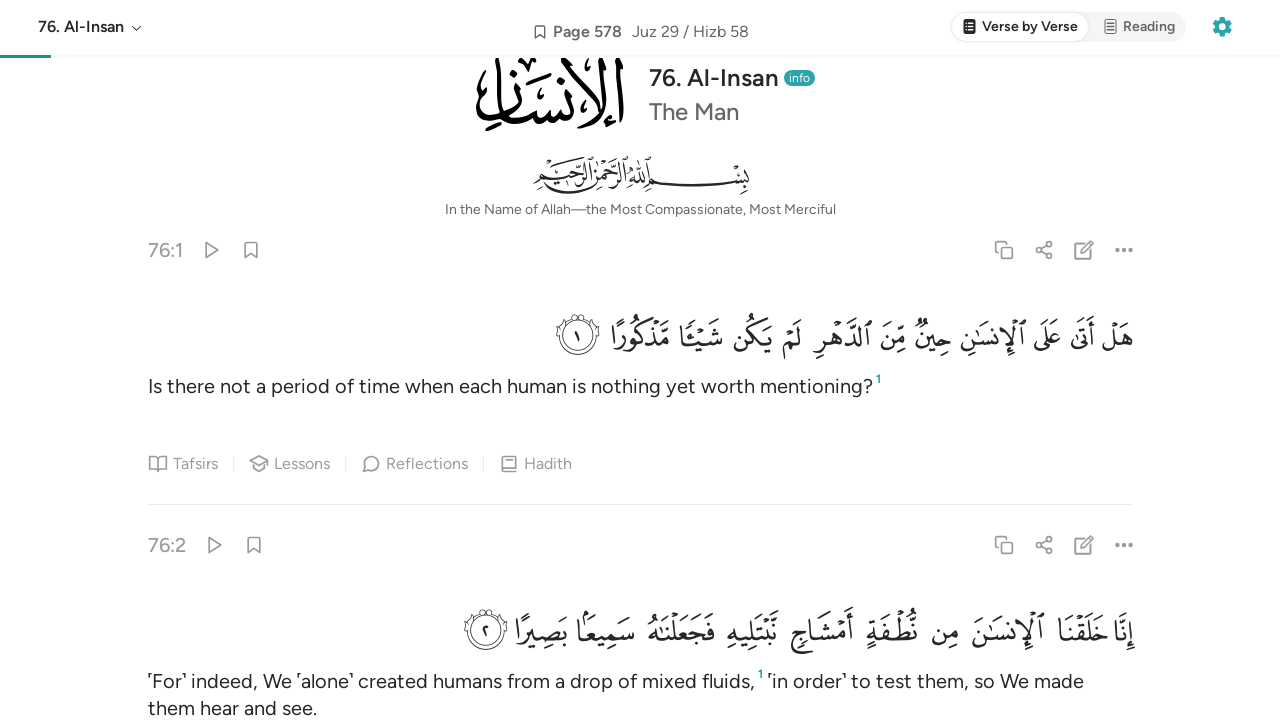

Scrolled up 10 pixels to trigger navbar and header reappear
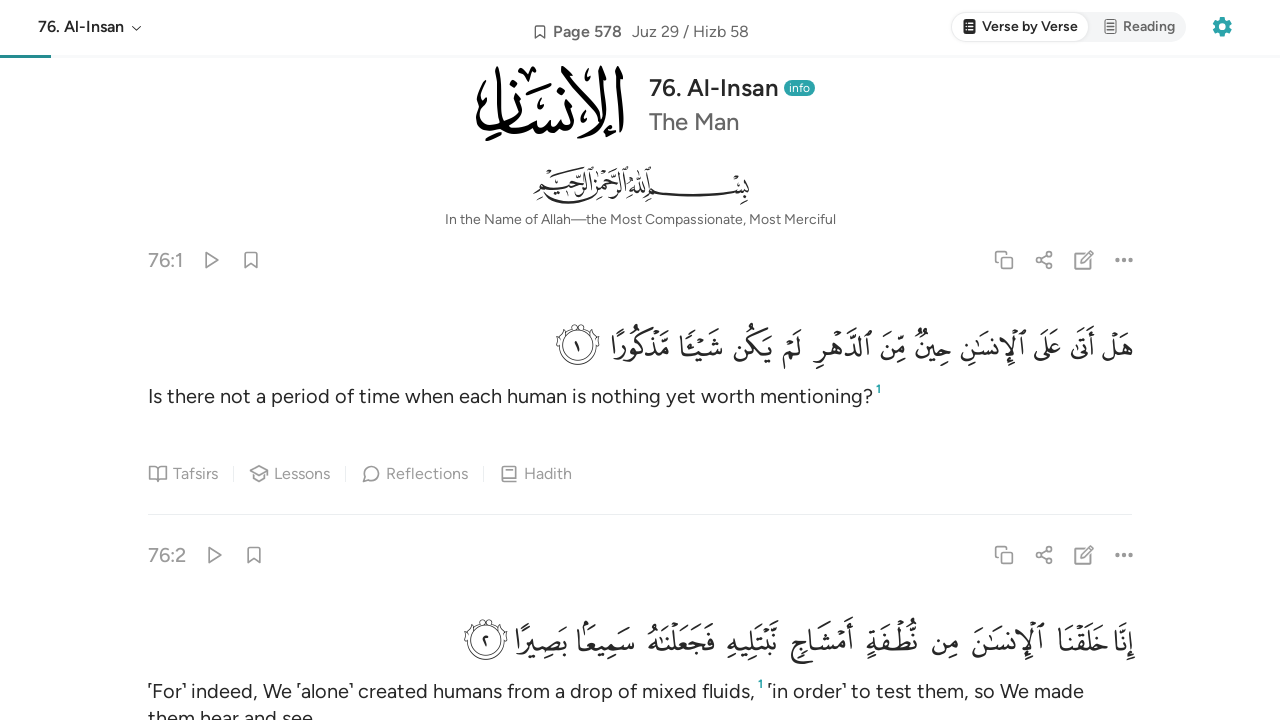

Waited 500ms for navbar and header to reappear
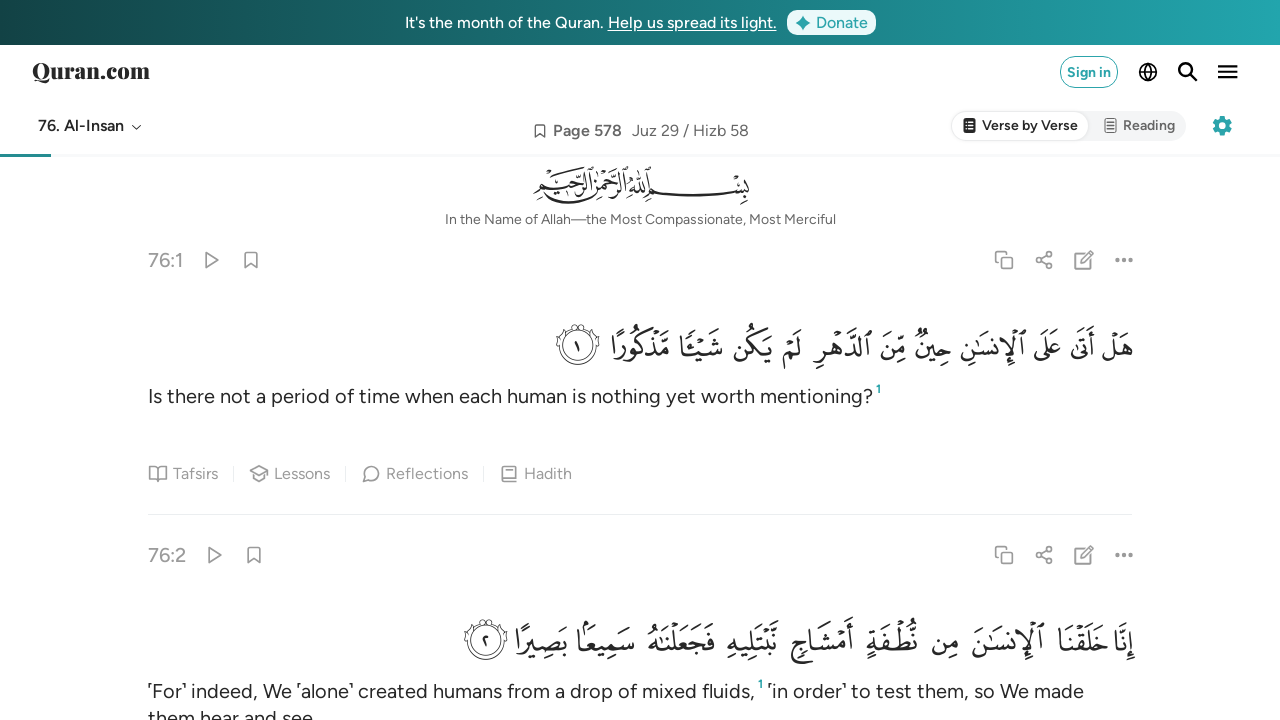

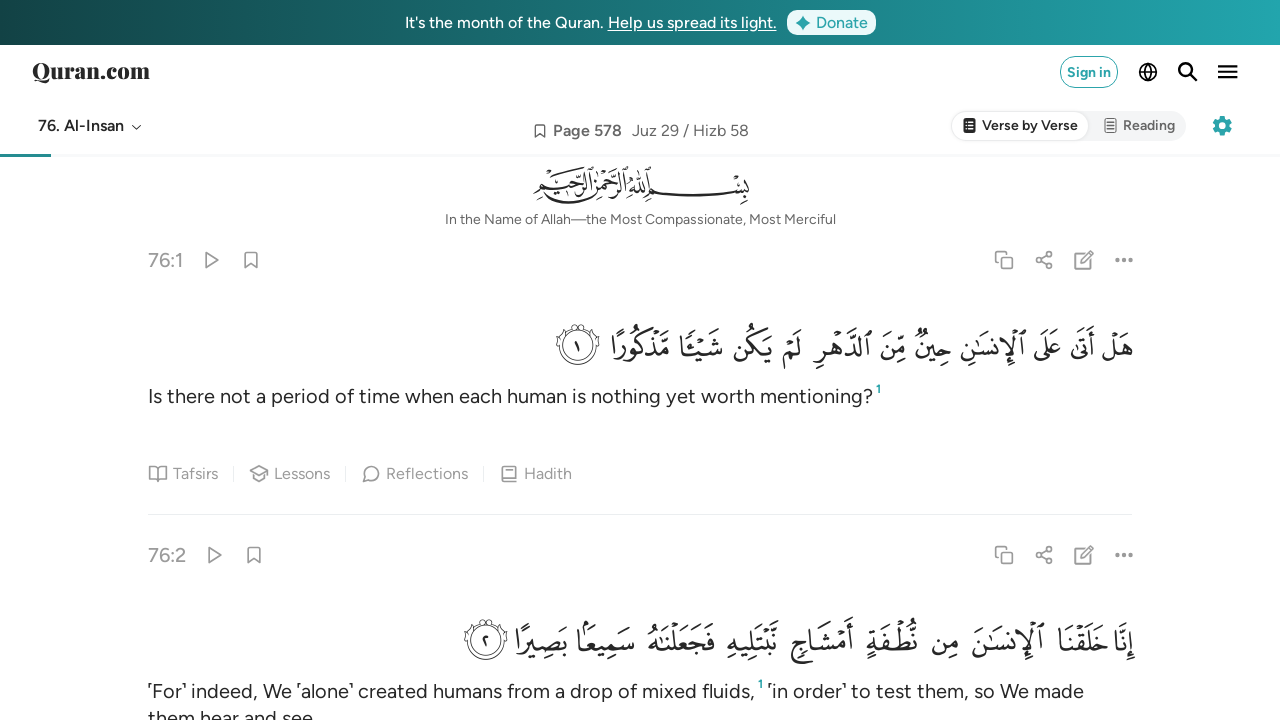